Demonstrates drag and drop functionality by dragging an element and dropping it into a target area on the jQuery UI demo page

Starting URL: https://jqueryui.com/droppable/

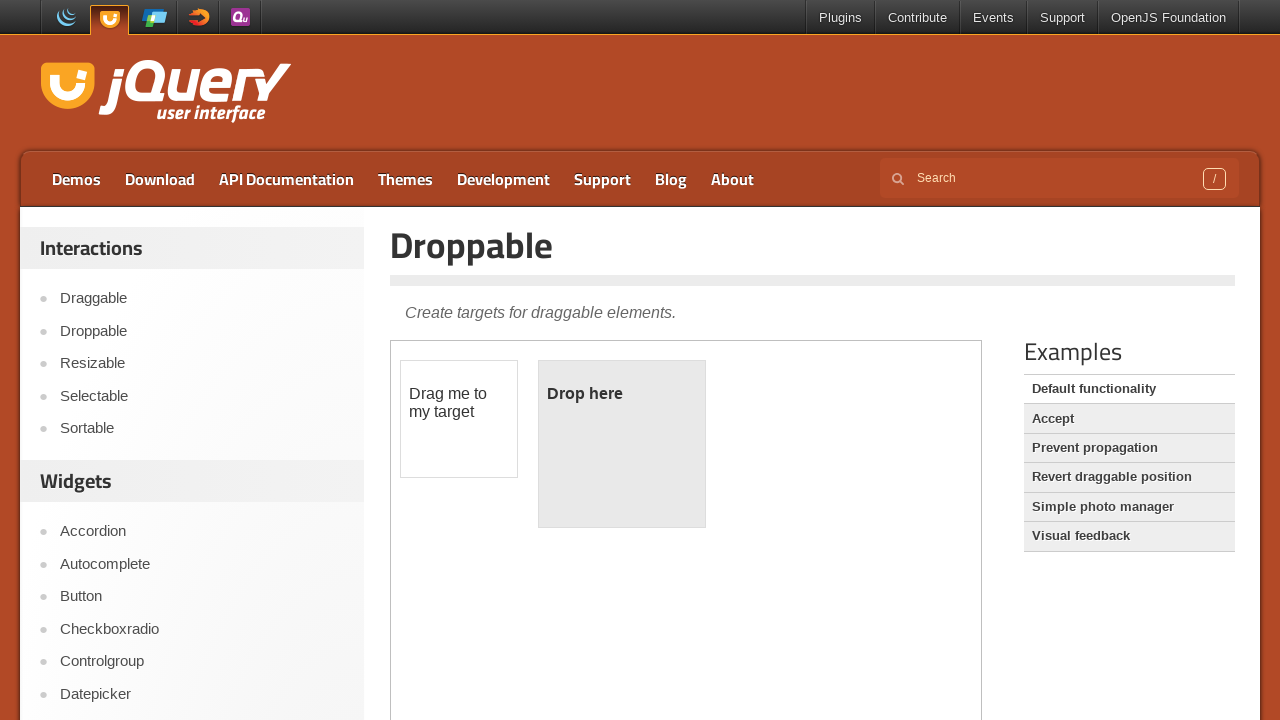

Located the iframe containing the drag and drop demo
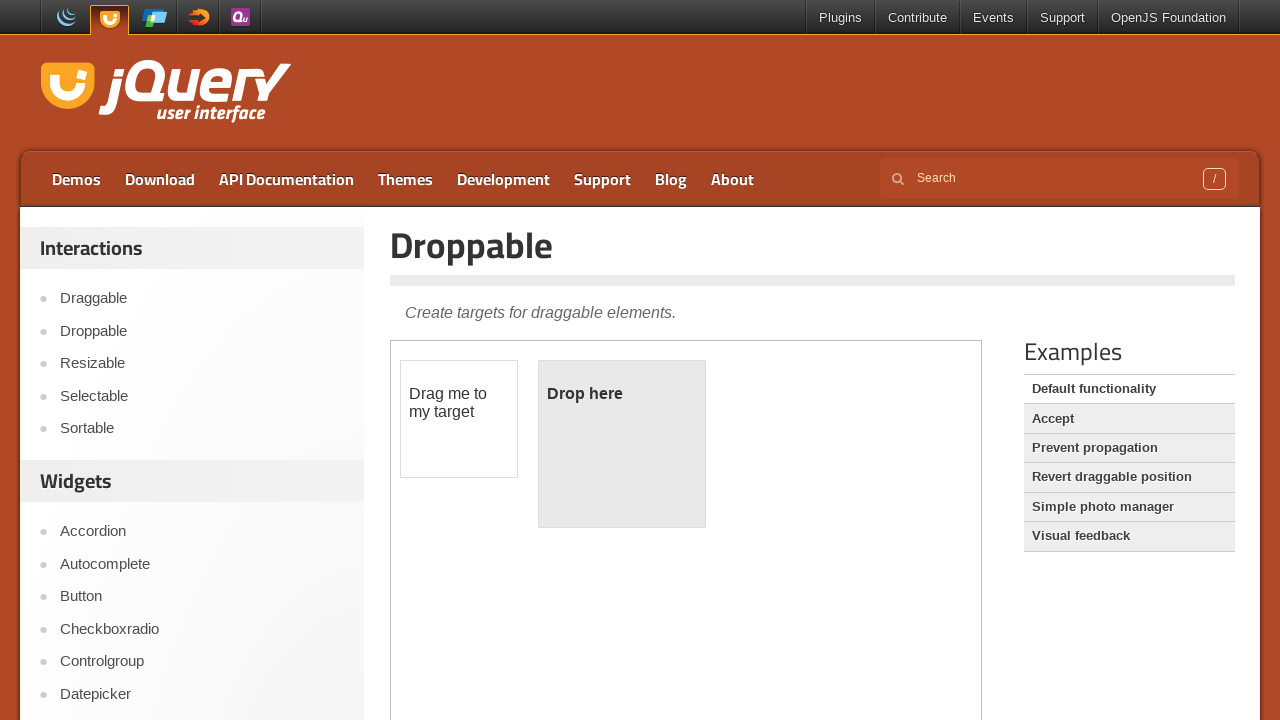

Located the draggable element
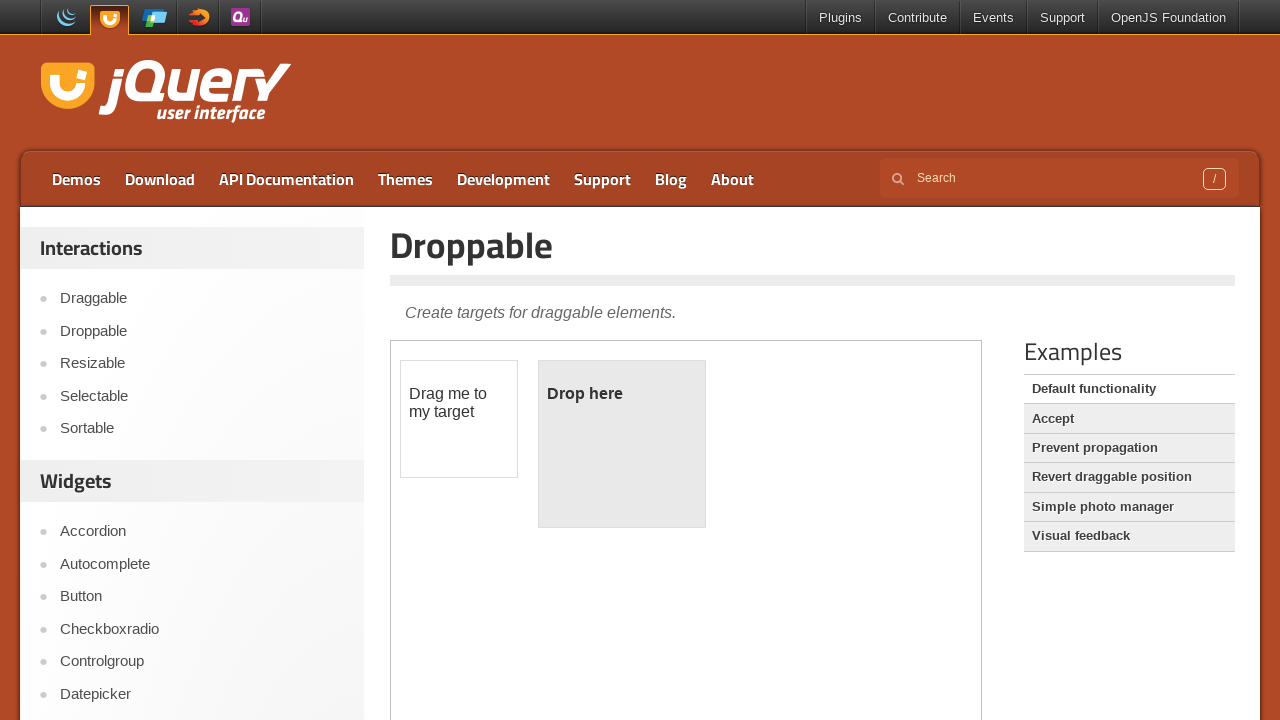

Located the droppable target area
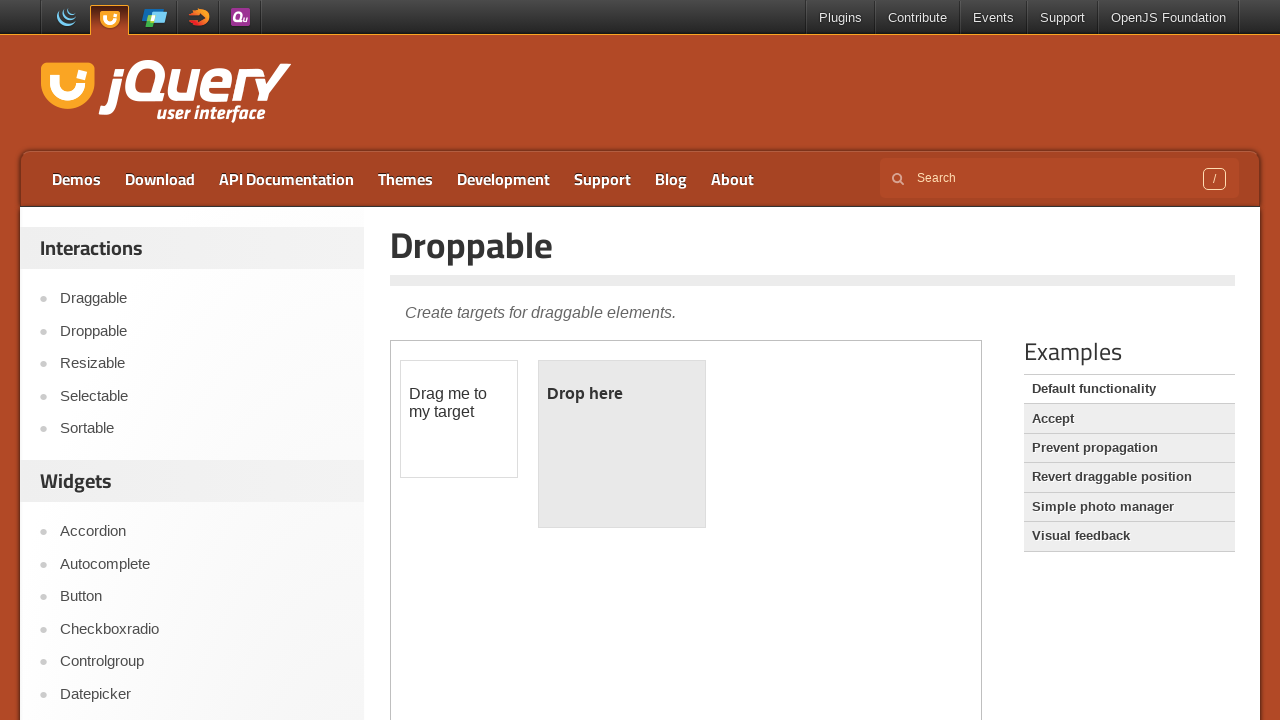

Dragged the element and dropped it into the target area at (622, 444)
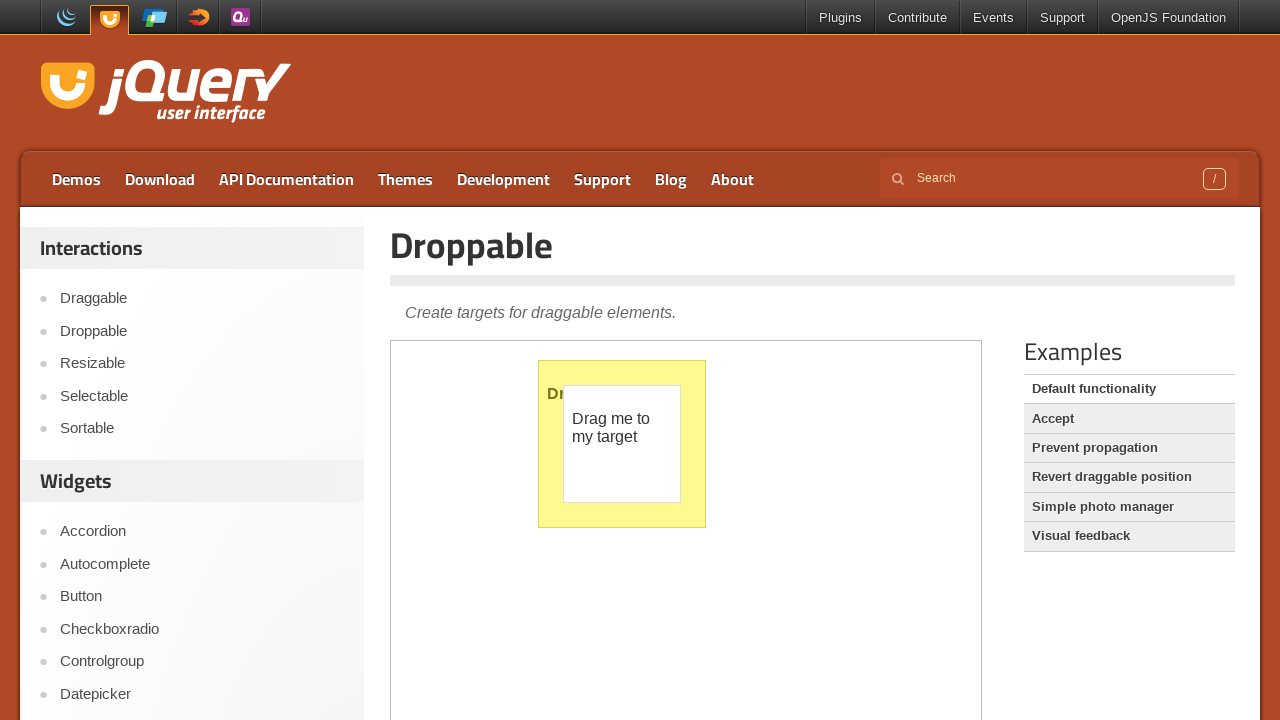

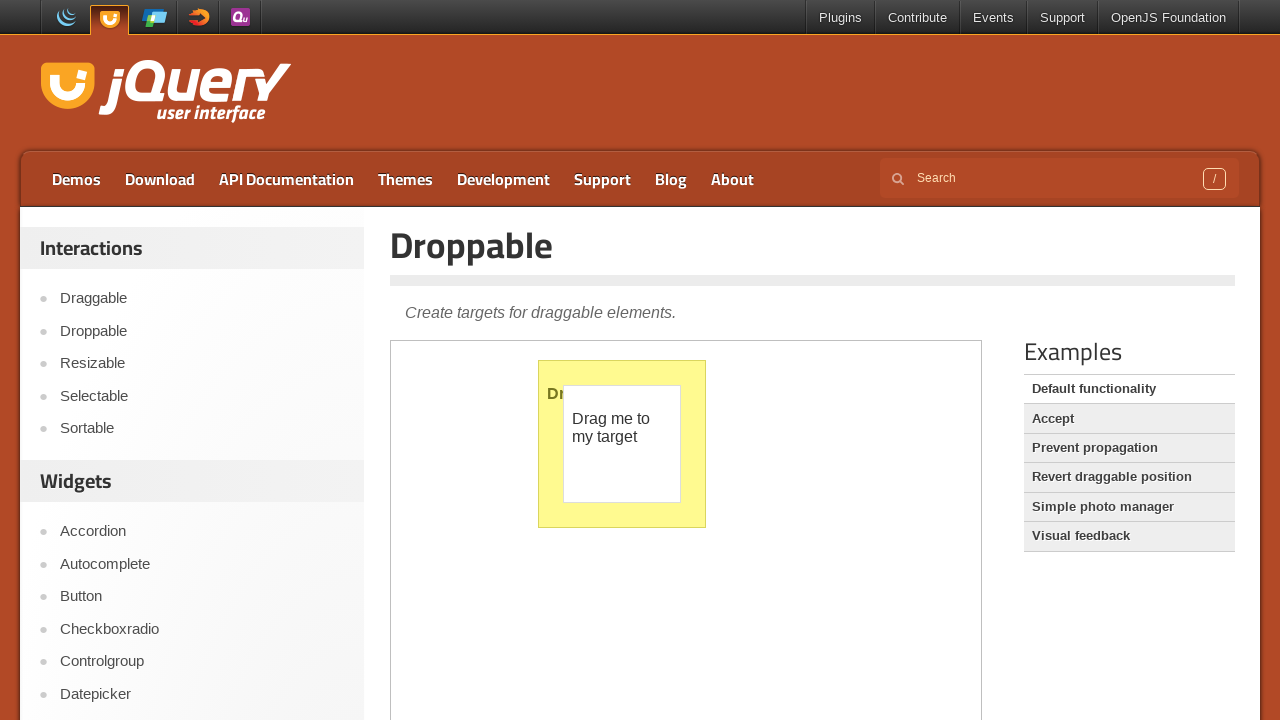